Tests the checkbox functionality on the actions page by selecting checkboxes and clicking the result button

Starting URL: https://kristinek.github.io/site/examples/actions

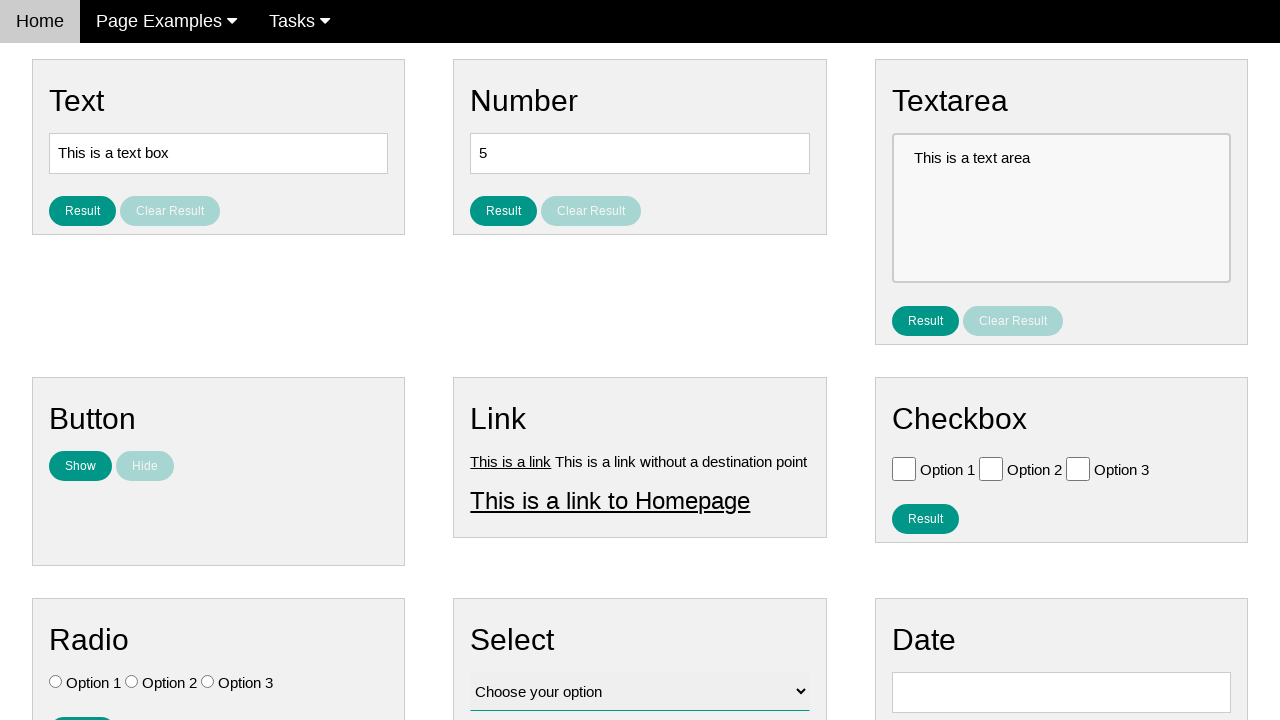

Clicked checkbox with value 'Option 1' at (904, 468) on [value='Option 1']
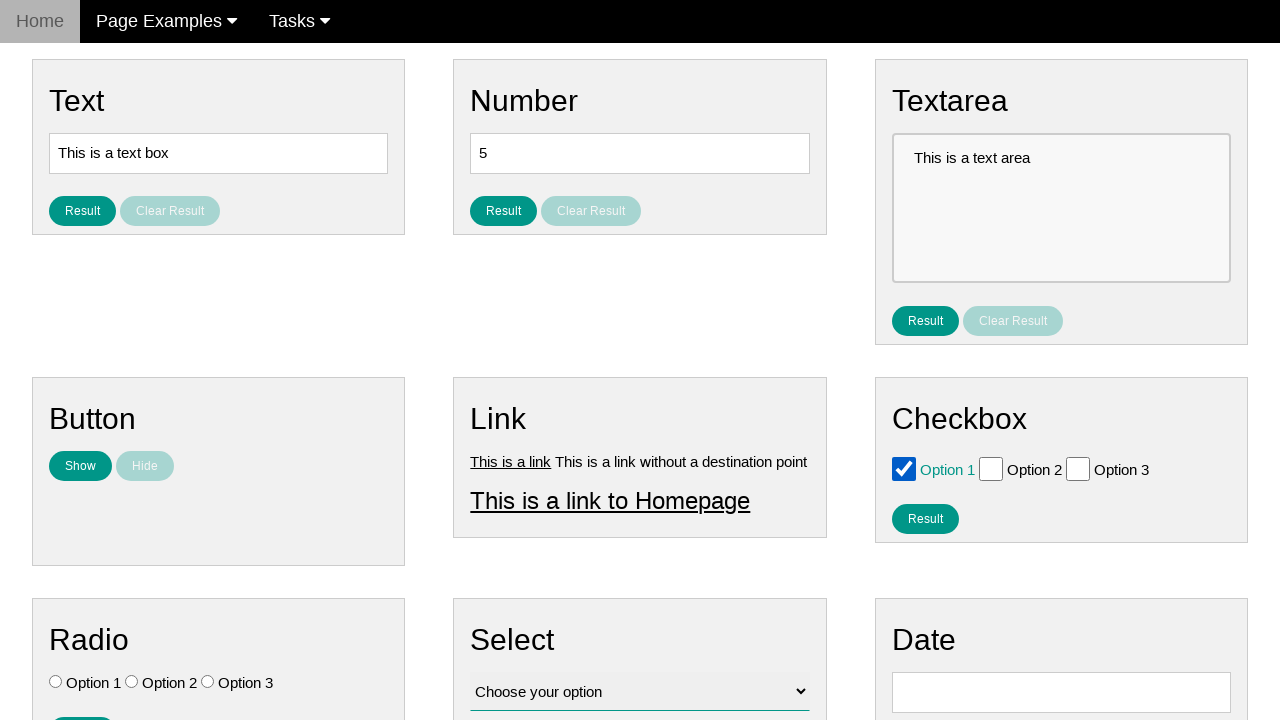

Clicked checkbox with value 'Option 2' at (991, 468) on [value='Option 2']
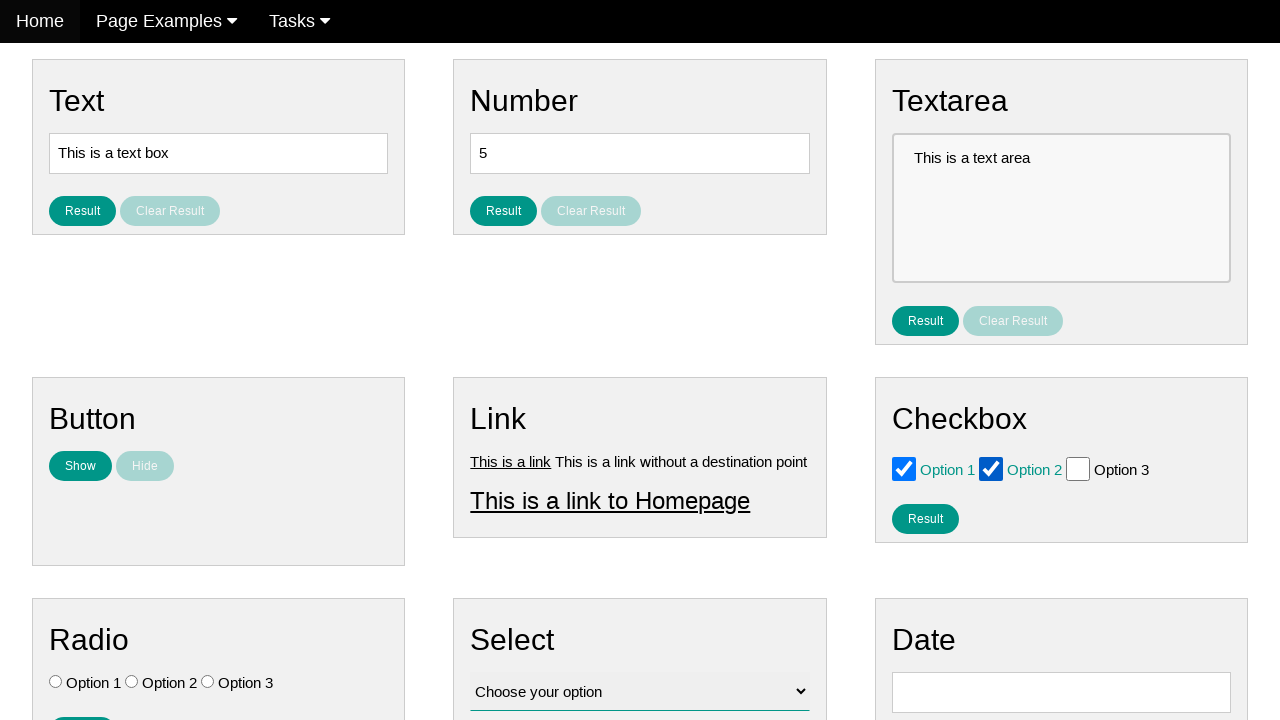

Clicked the result checkbox button at (925, 518) on #result_button_checkbox
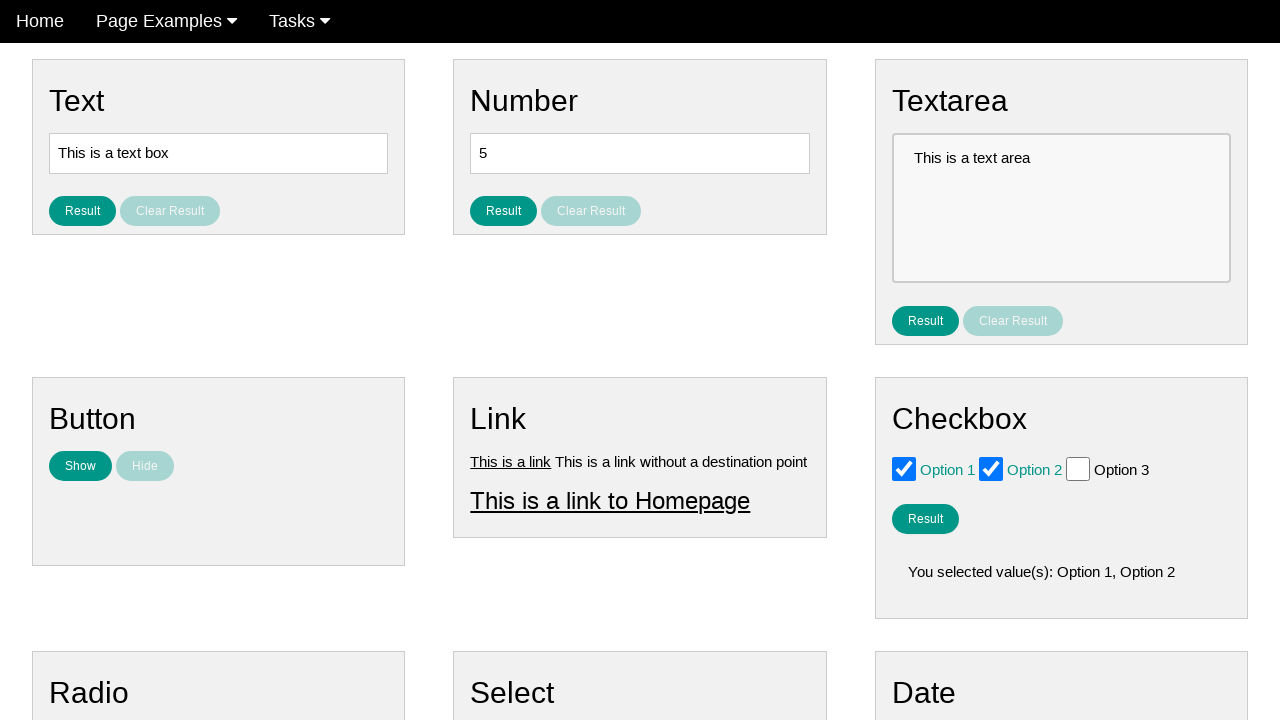

Checkbox result was displayed
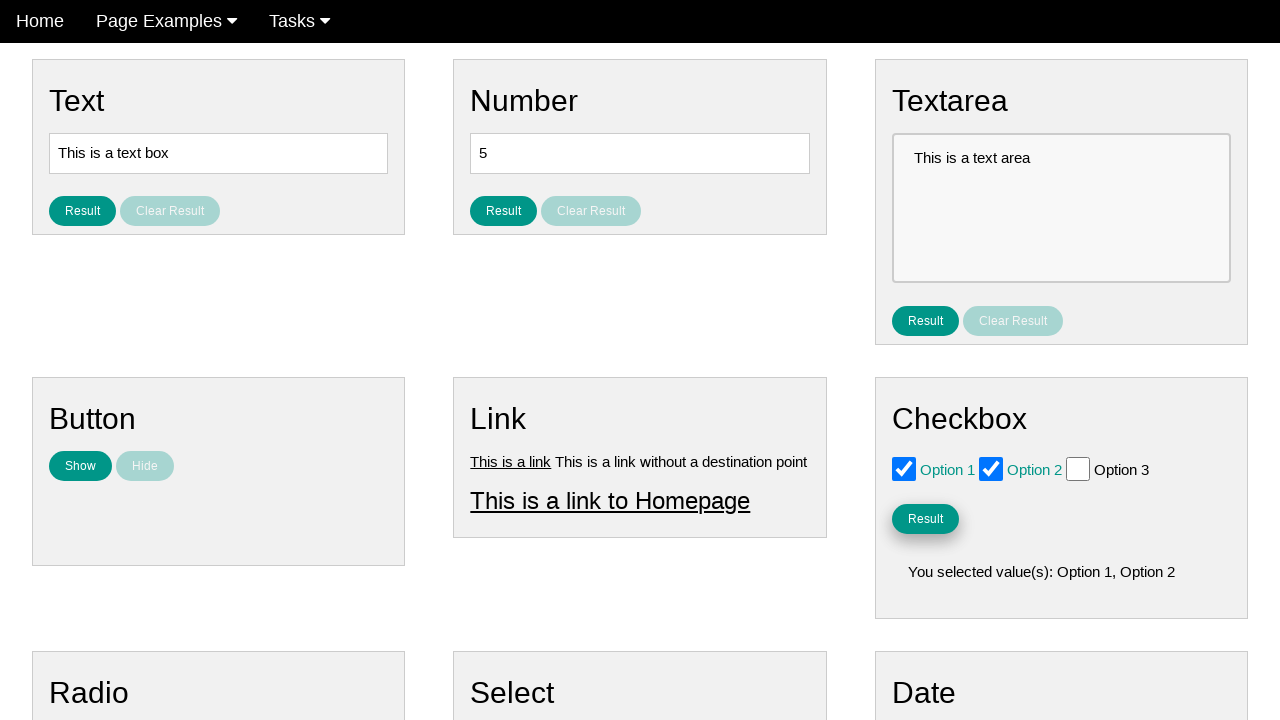

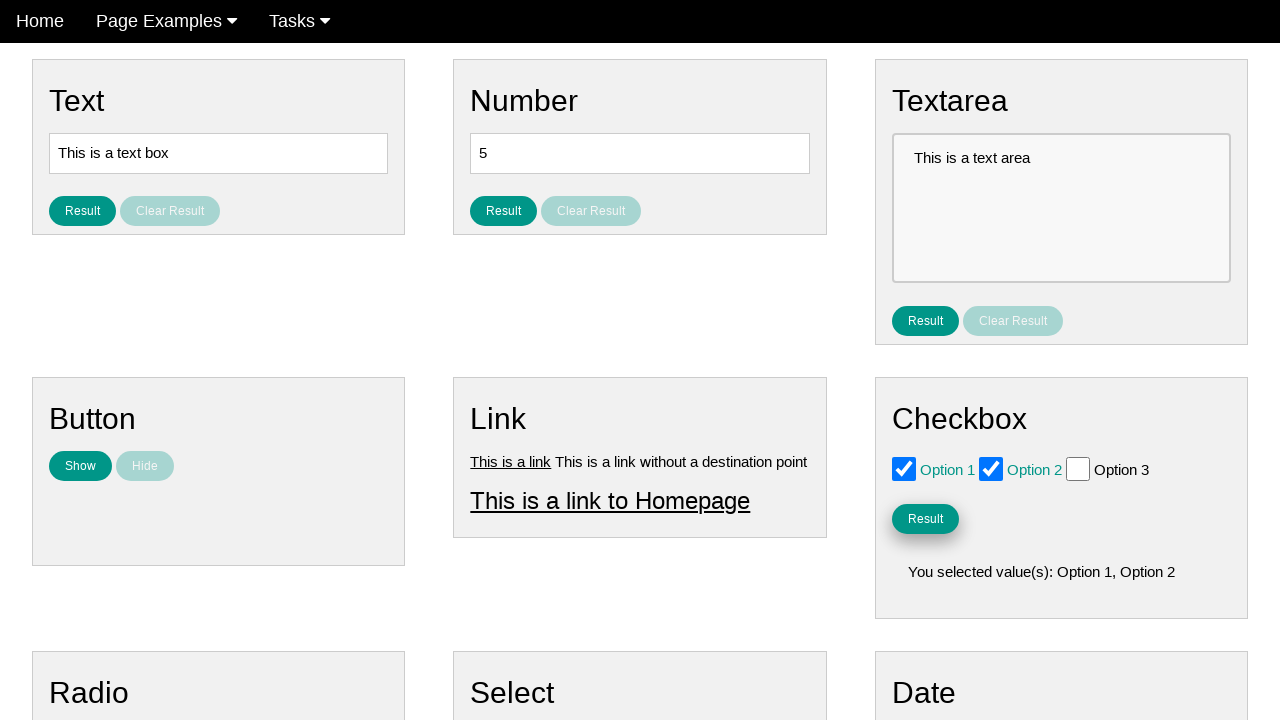